Tests contact form submission by filling in forename, email, and message fields, submitting the form, and verifying a success message appears.

Starting URL: https://jupiter.cloud.planittesting.com/#/

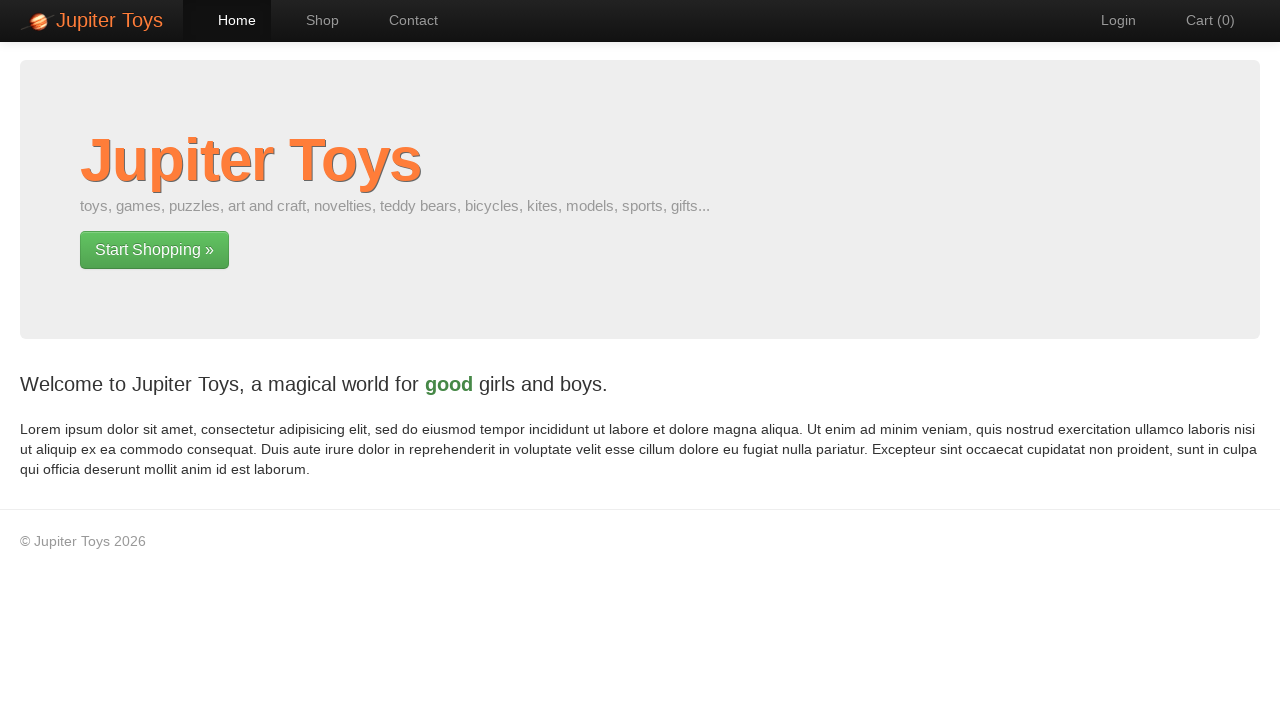

Clicked contact page link at (404, 20) on a[href='#/contact']
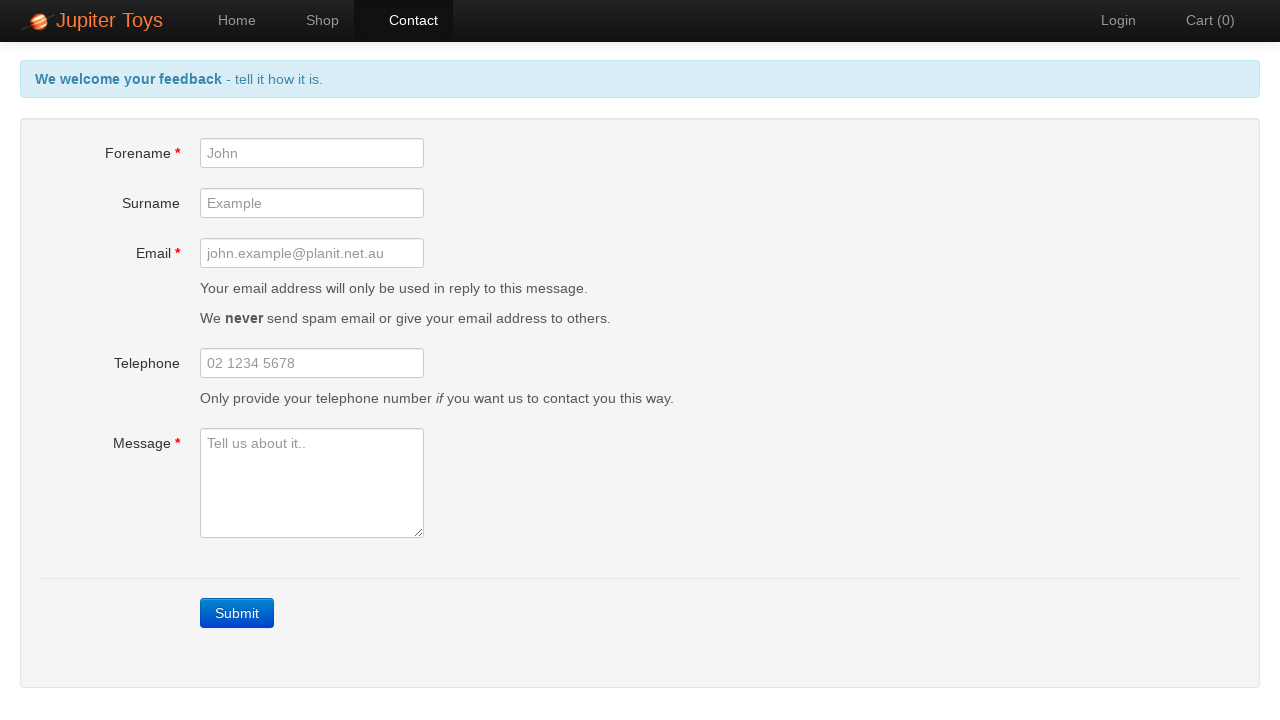

Filled forename field with 'foo' on #forename
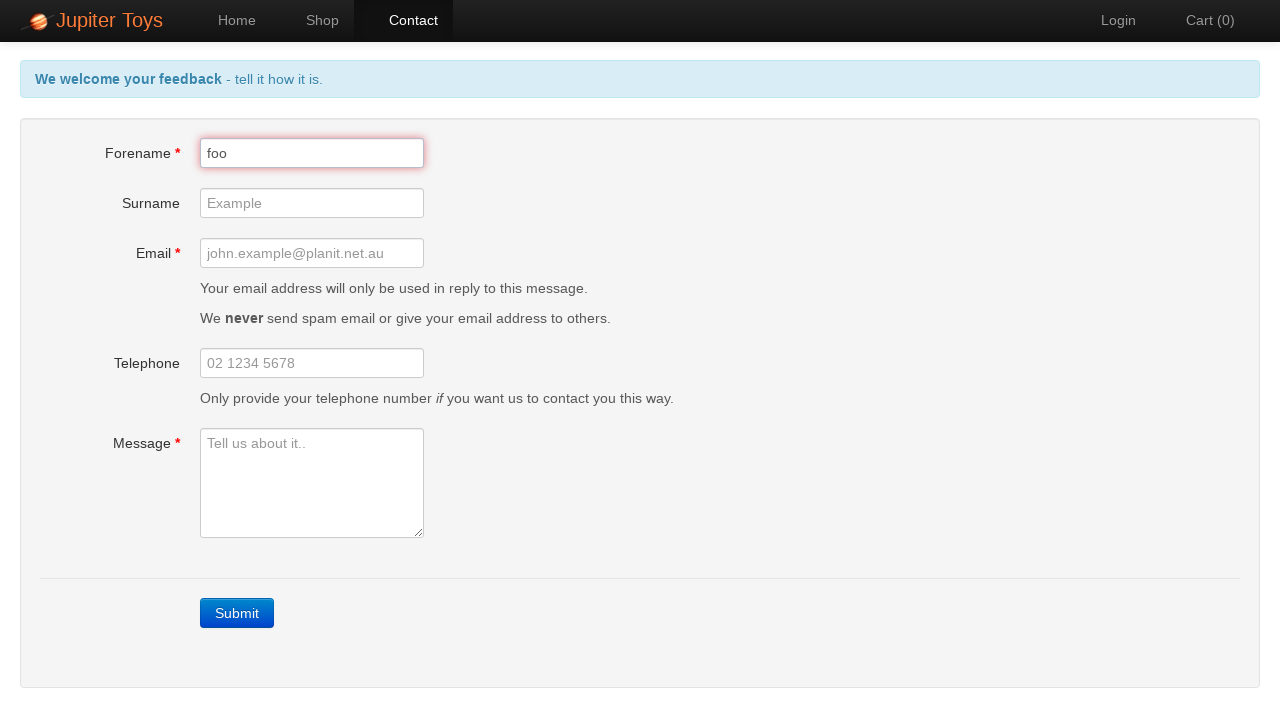

Filled email field with 'foo@bar.com' on #email
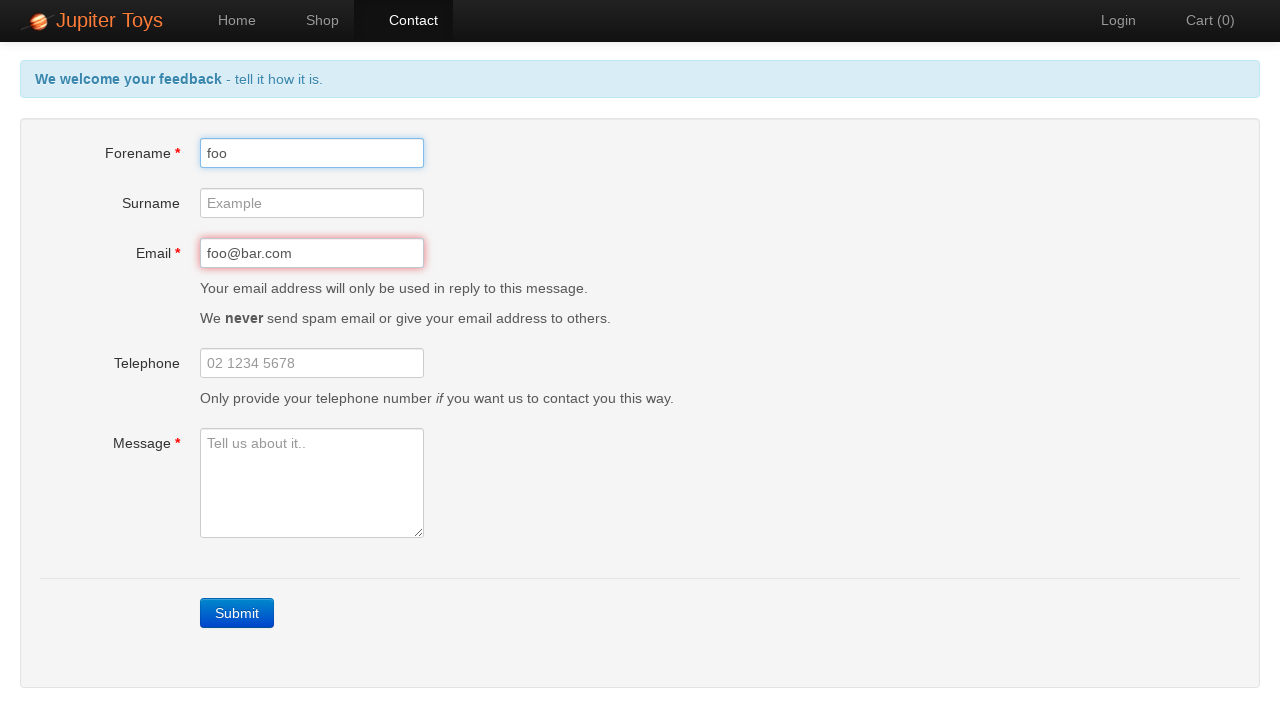

Filled message field with 'Today is a sunny Day.' on #message
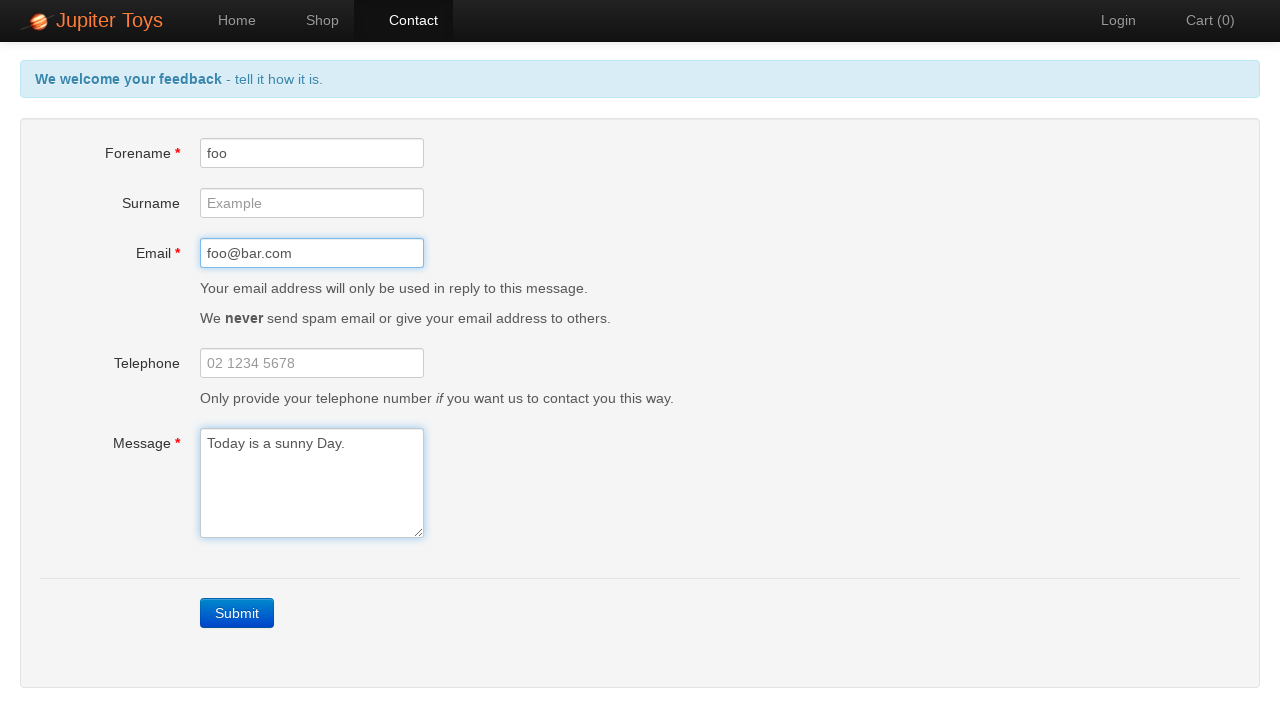

Clicked submit button to send contact form at (237, 613) on a.btn-contact
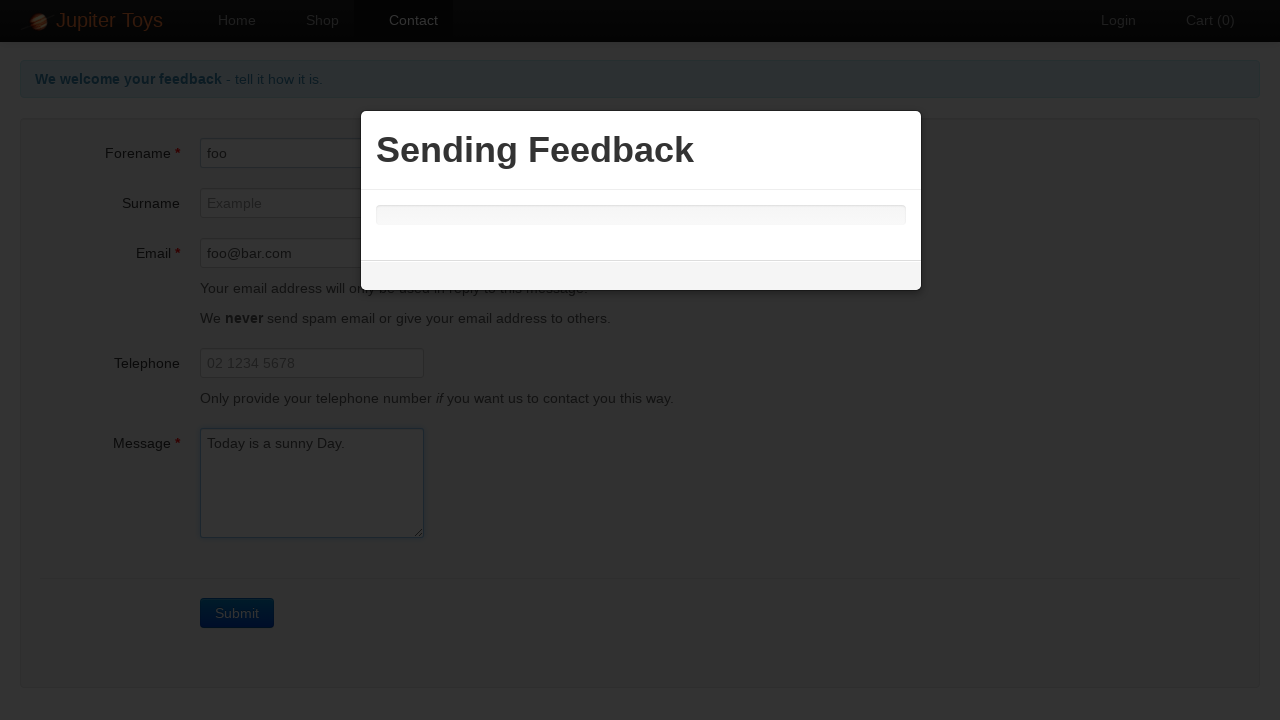

Success message appeared confirming form submission
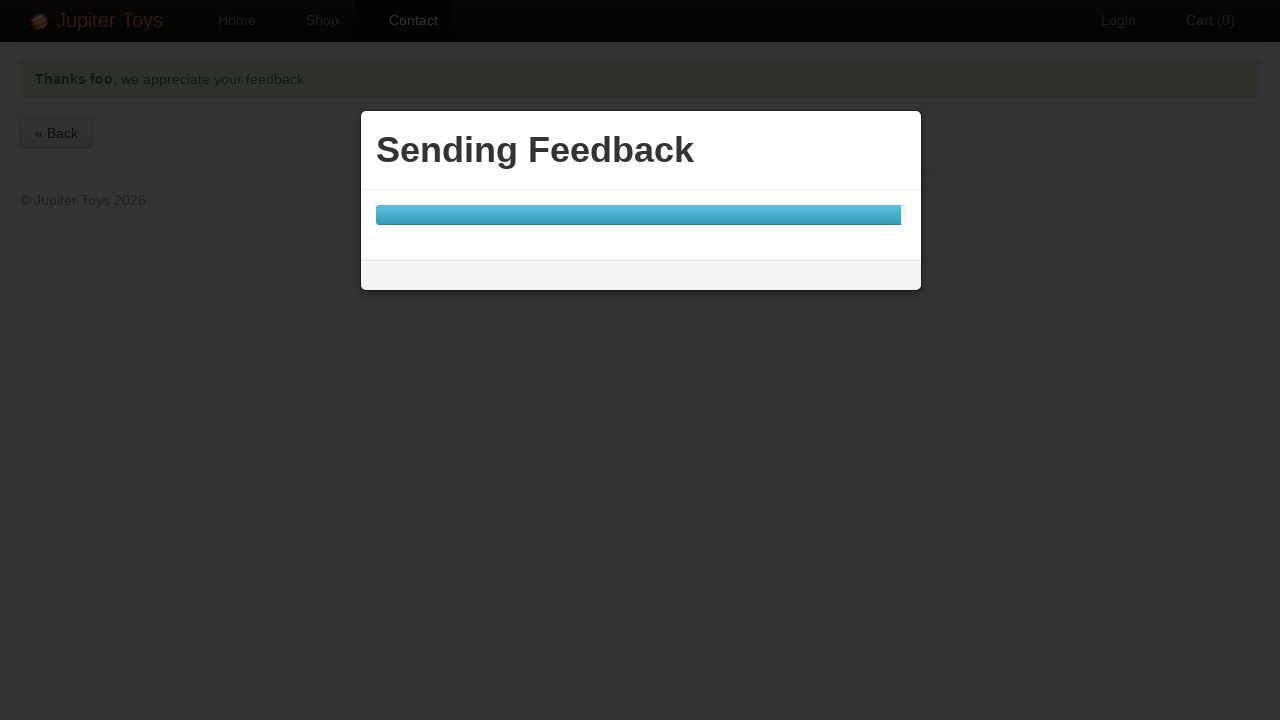

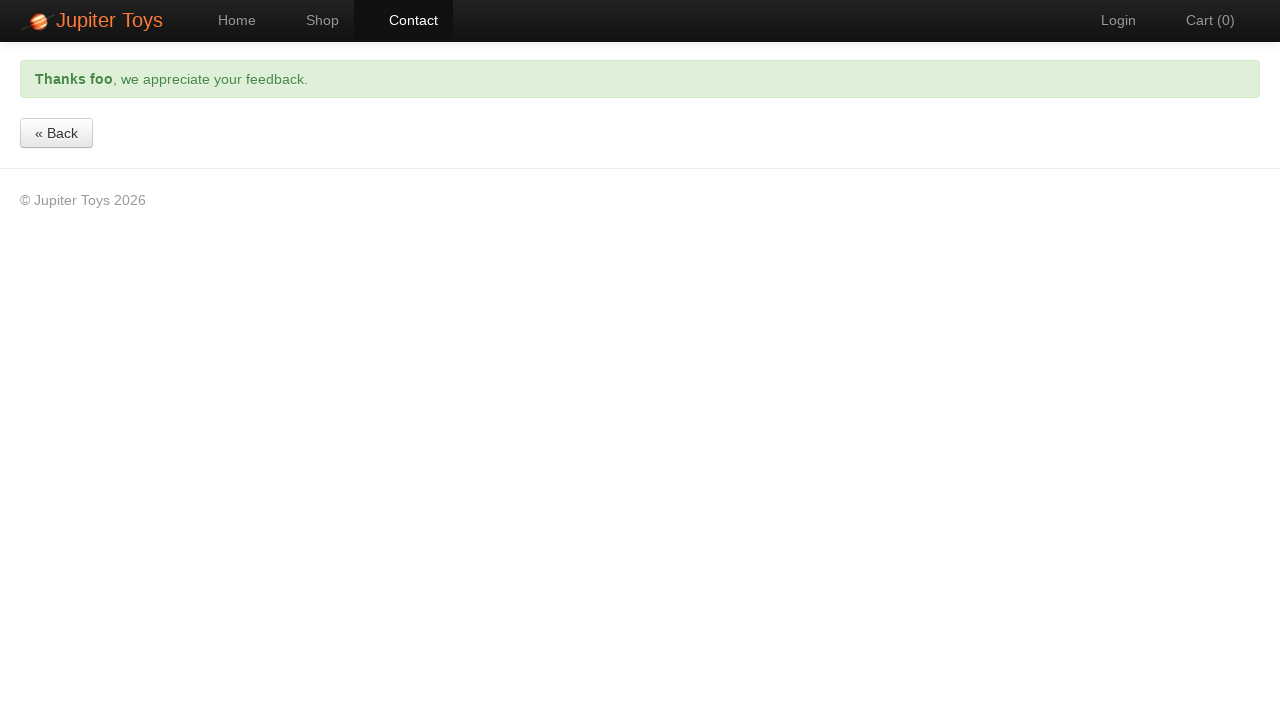